Retrieves a value from an element attribute, performs a mathematical calculation, and submits a form with the result along with checkbox and radio button selections

Starting URL: http://suninjuly.github.io/get_attribute.html

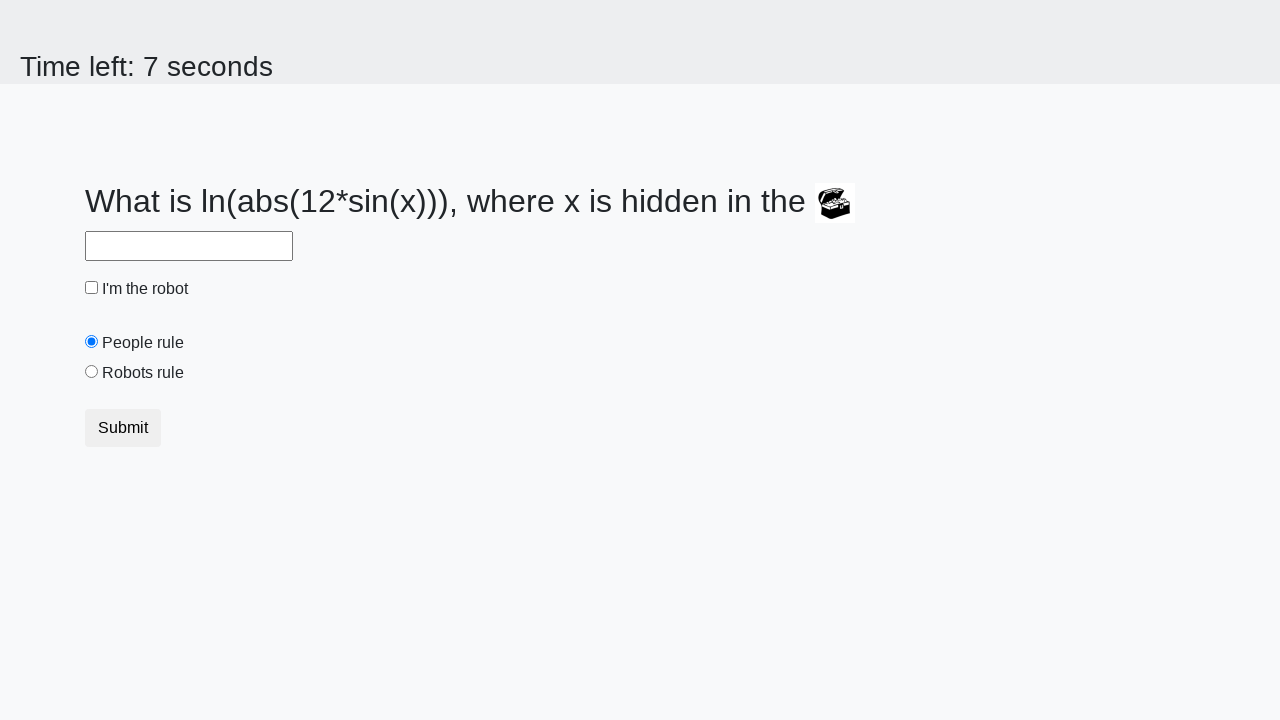

Retrieved valuex attribute from treasure element
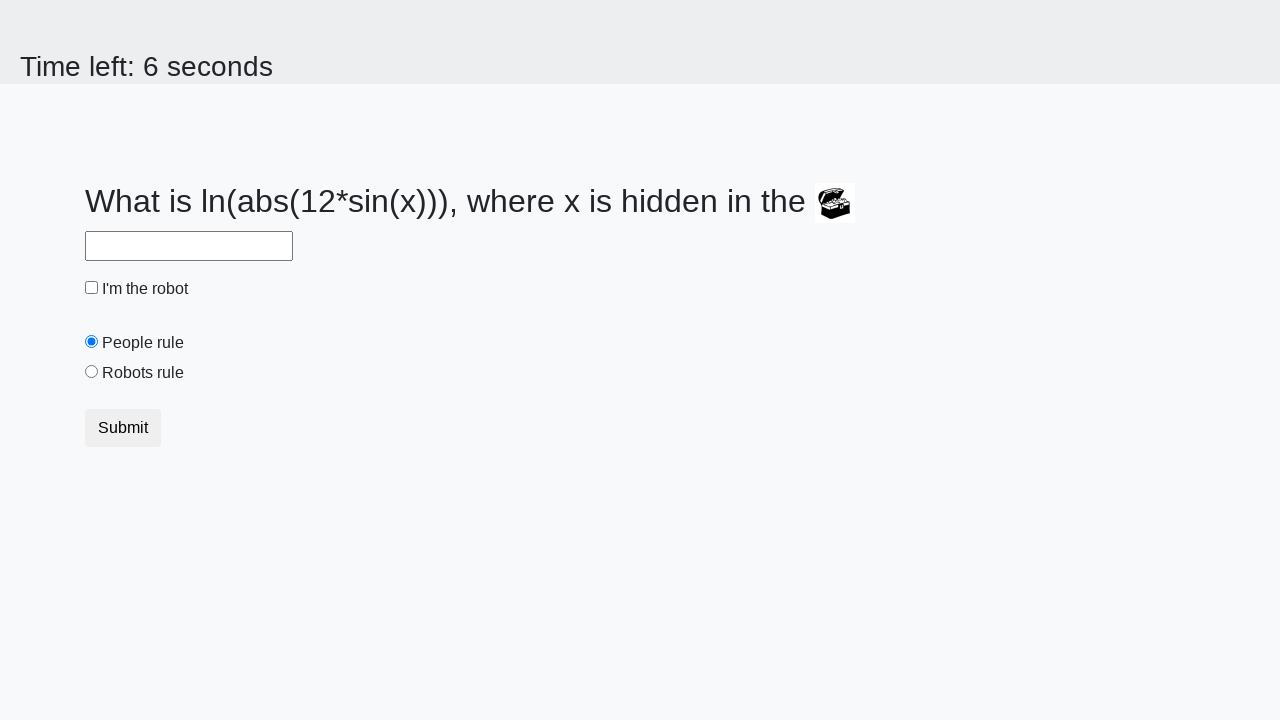

Filled answer field with calculated mathematical result on #answer
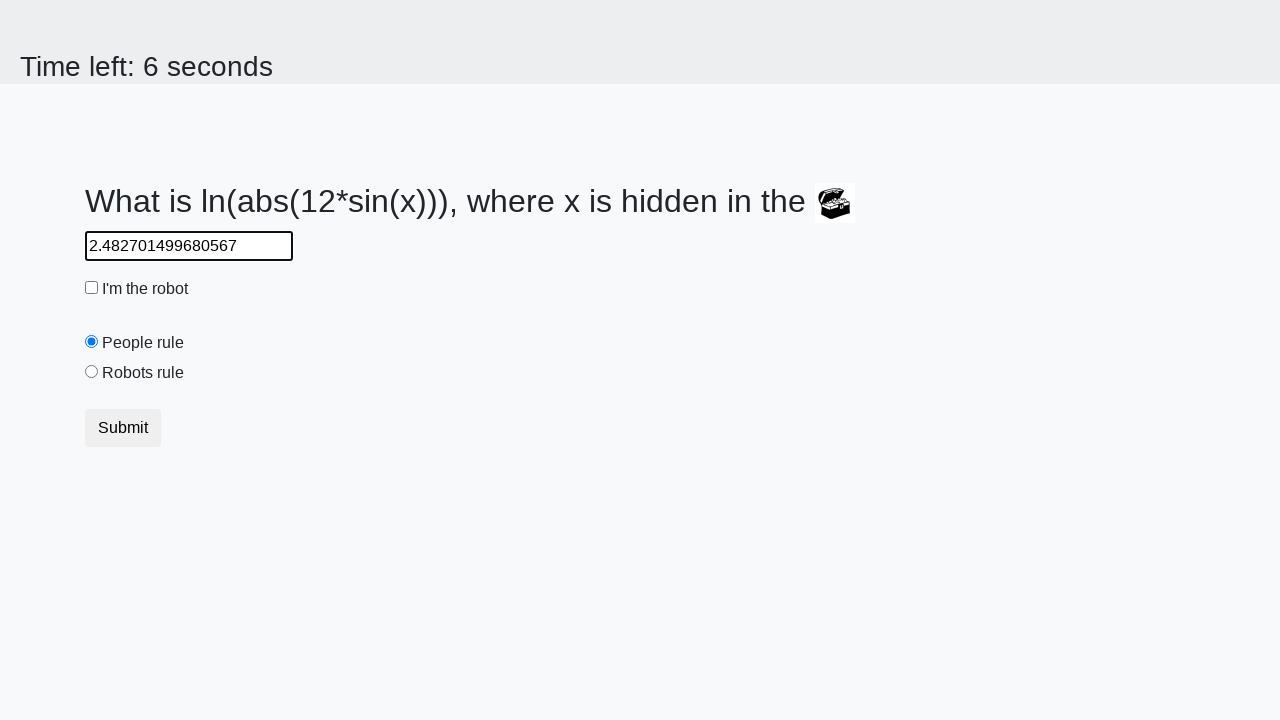

Clicked robot checkbox at (92, 288) on #robotCheckbox
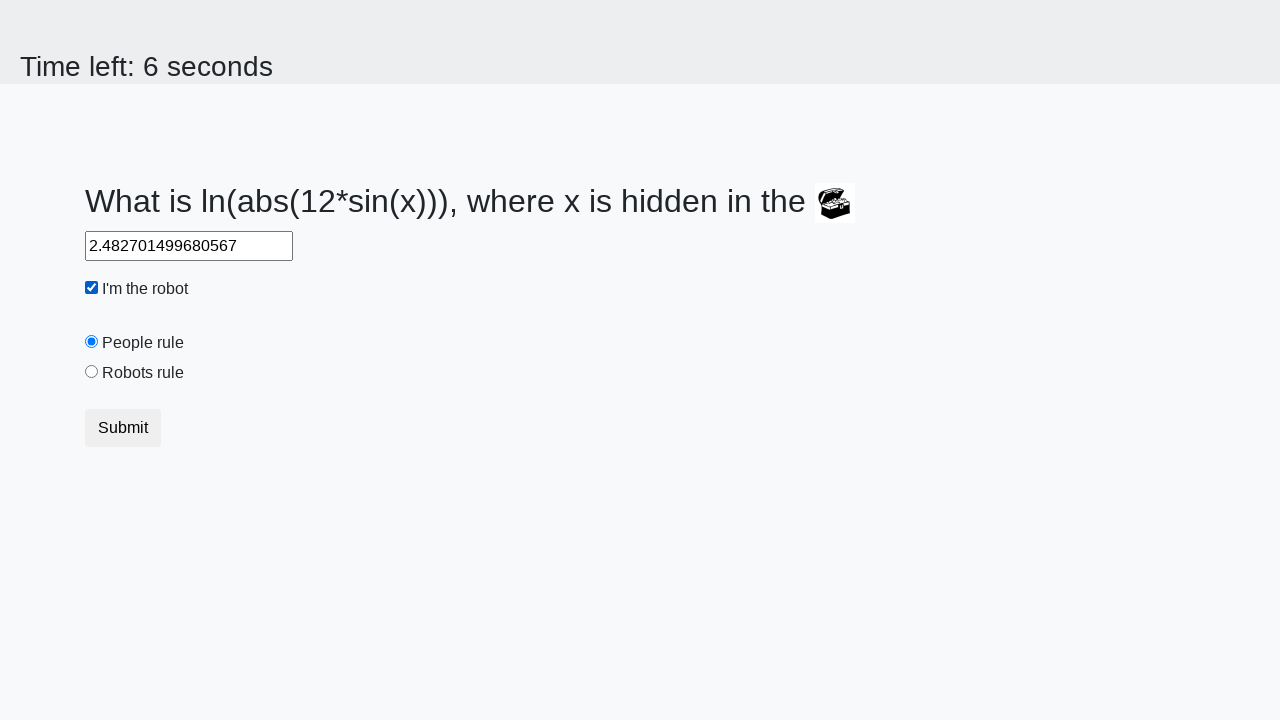

Clicked robot radio button at (92, 372) on #robotsRule
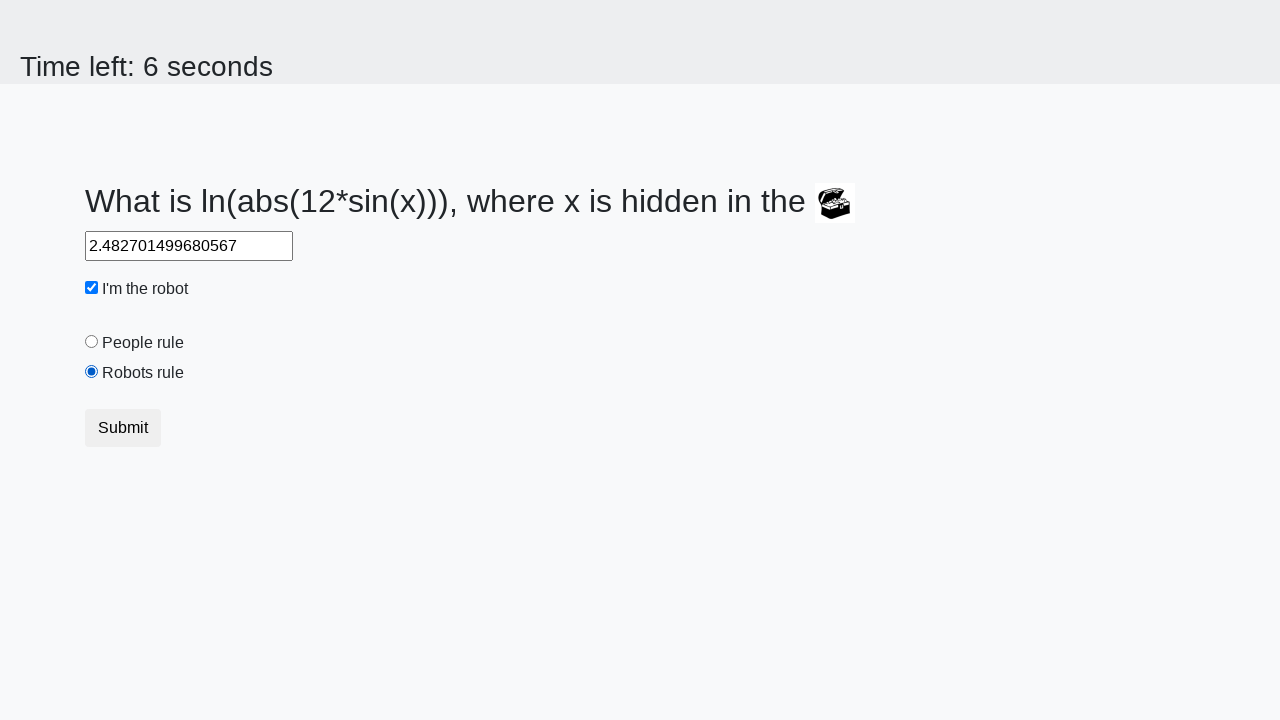

Submitted form with calculated answer and selections at (123, 428) on .btn.btn-default
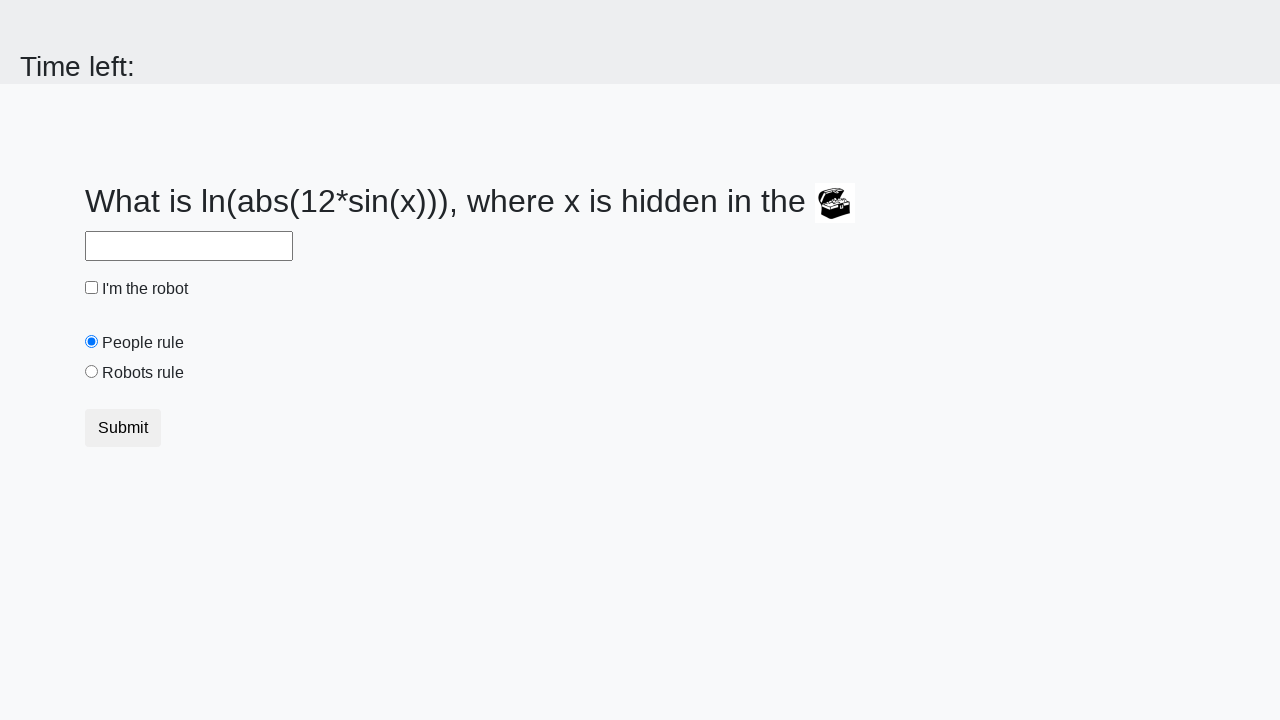

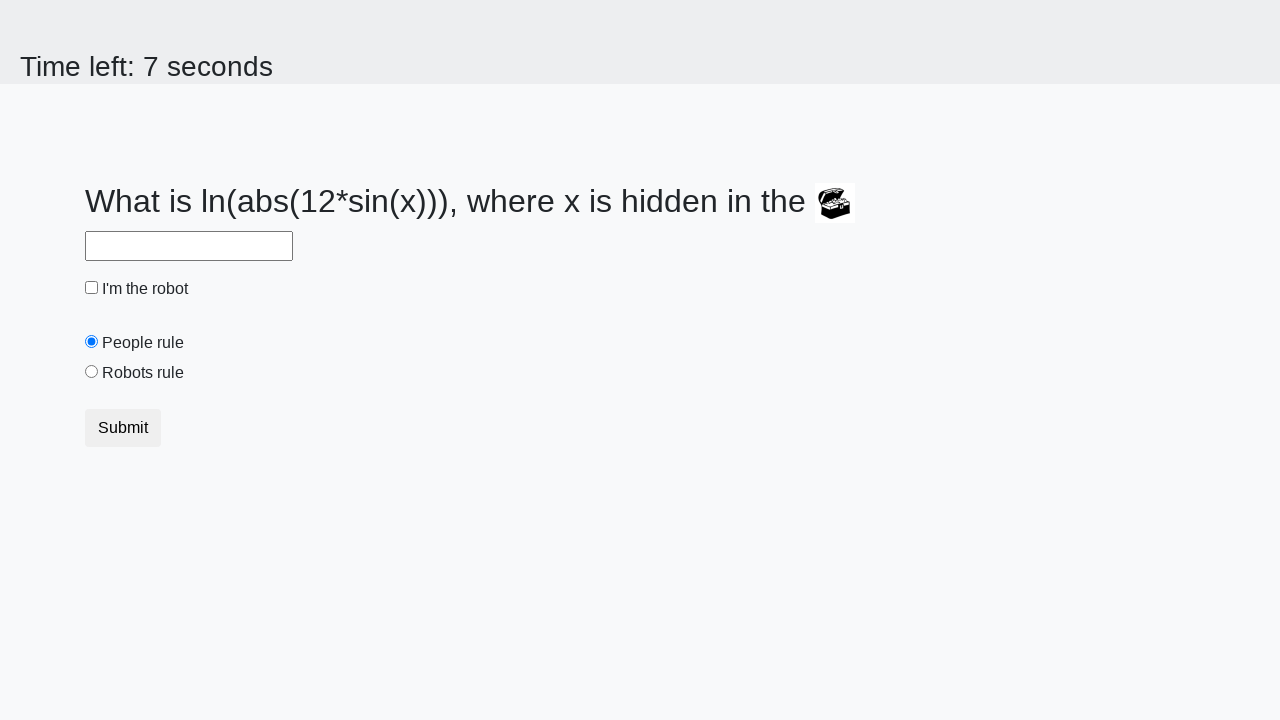